Tests window handling by opening a new window, switching between windows, and verifying content in each window

Starting URL: https://the-internet.herokuapp.com/windows

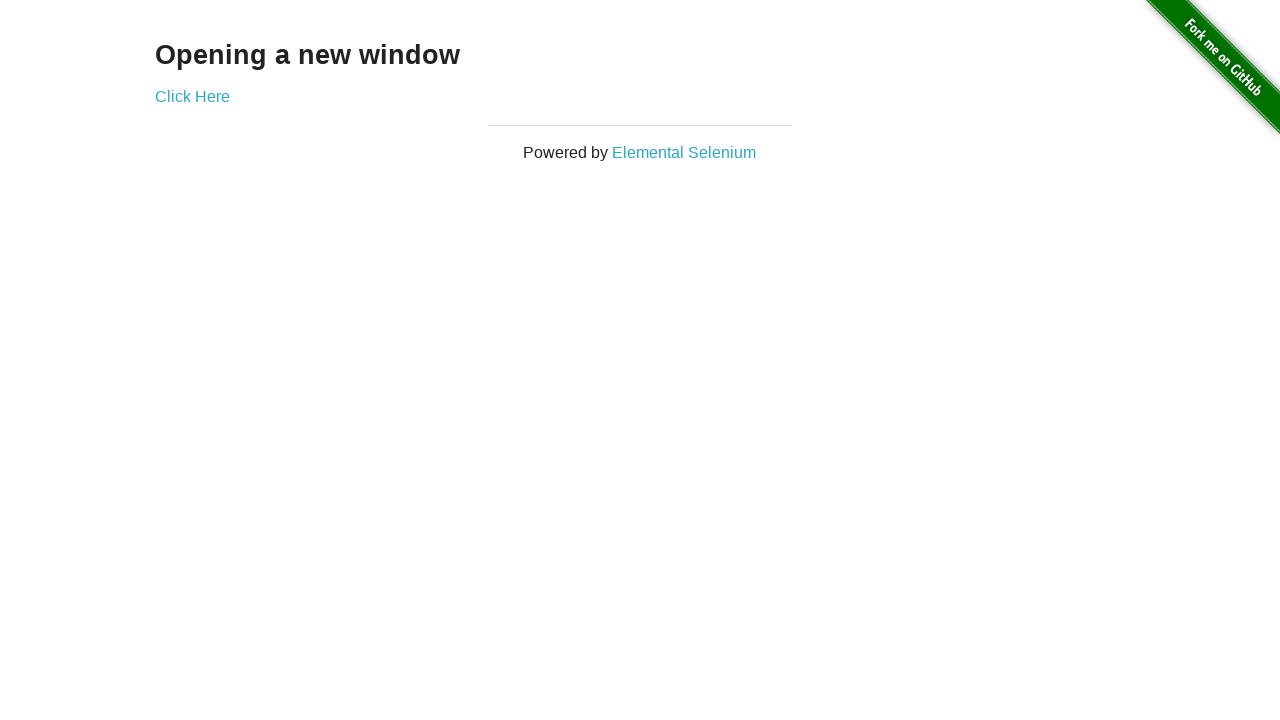

Clicked link to open new window at (192, 96) on xpath=//a[contains(@href,'windows')]
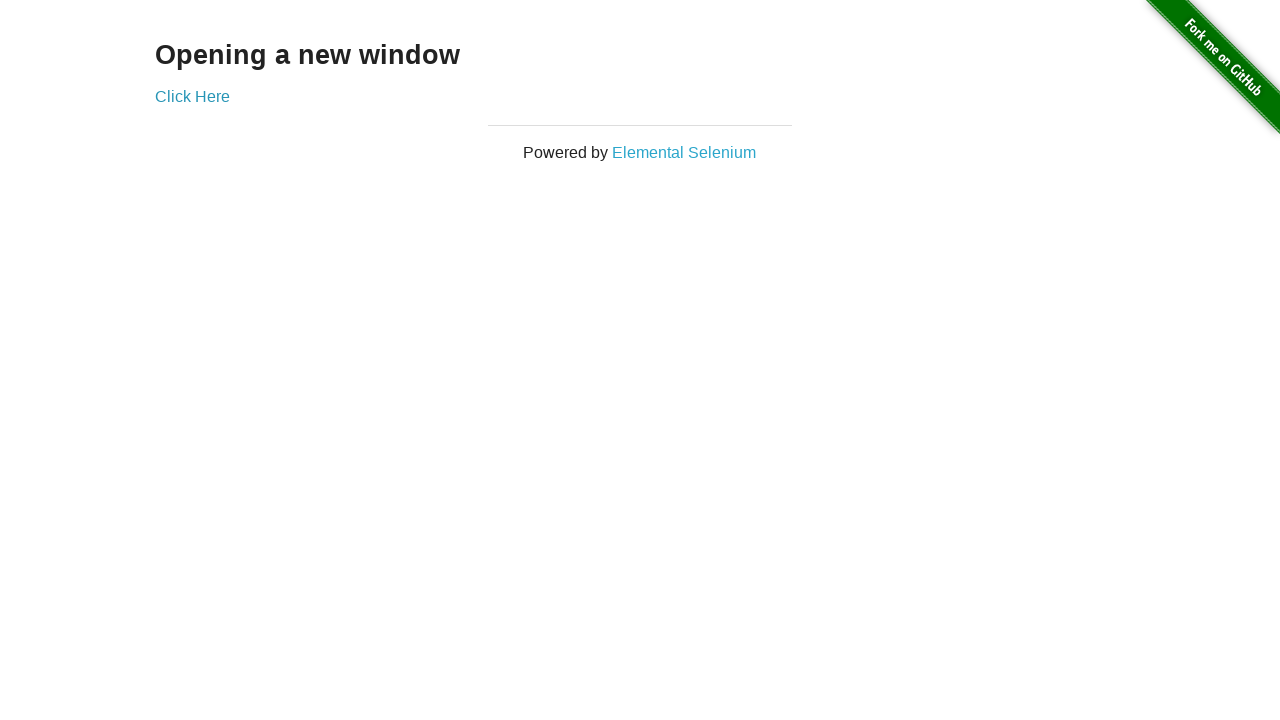

New window opened and captured at (192, 96) on xpath=//a[contains(@href,'windows')]
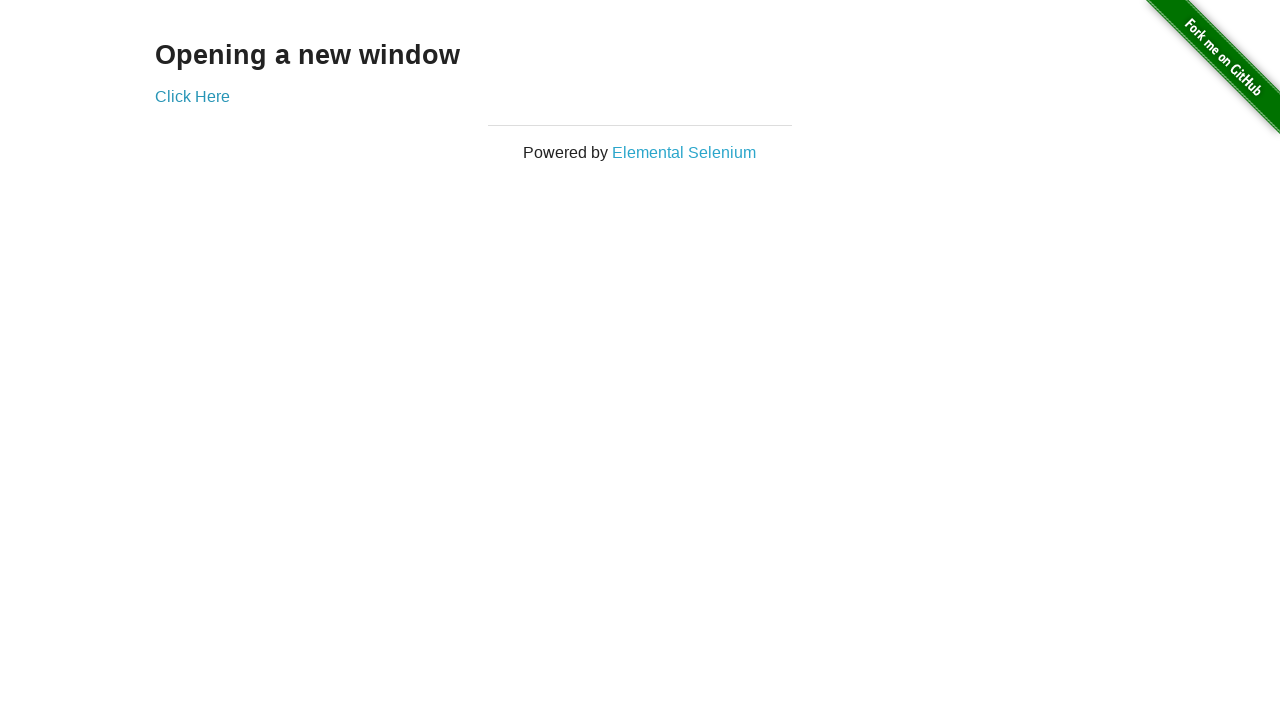

Retrieved new page object from context
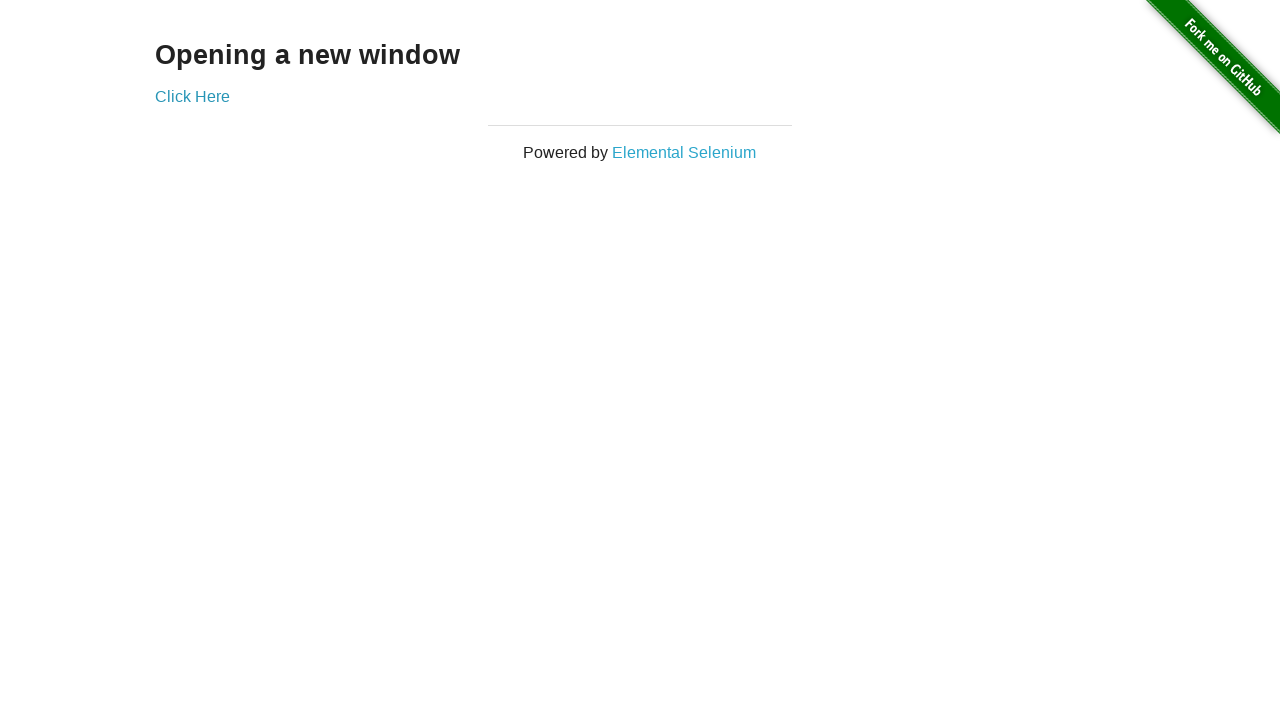

Retrieved text from new window: 'New Window'
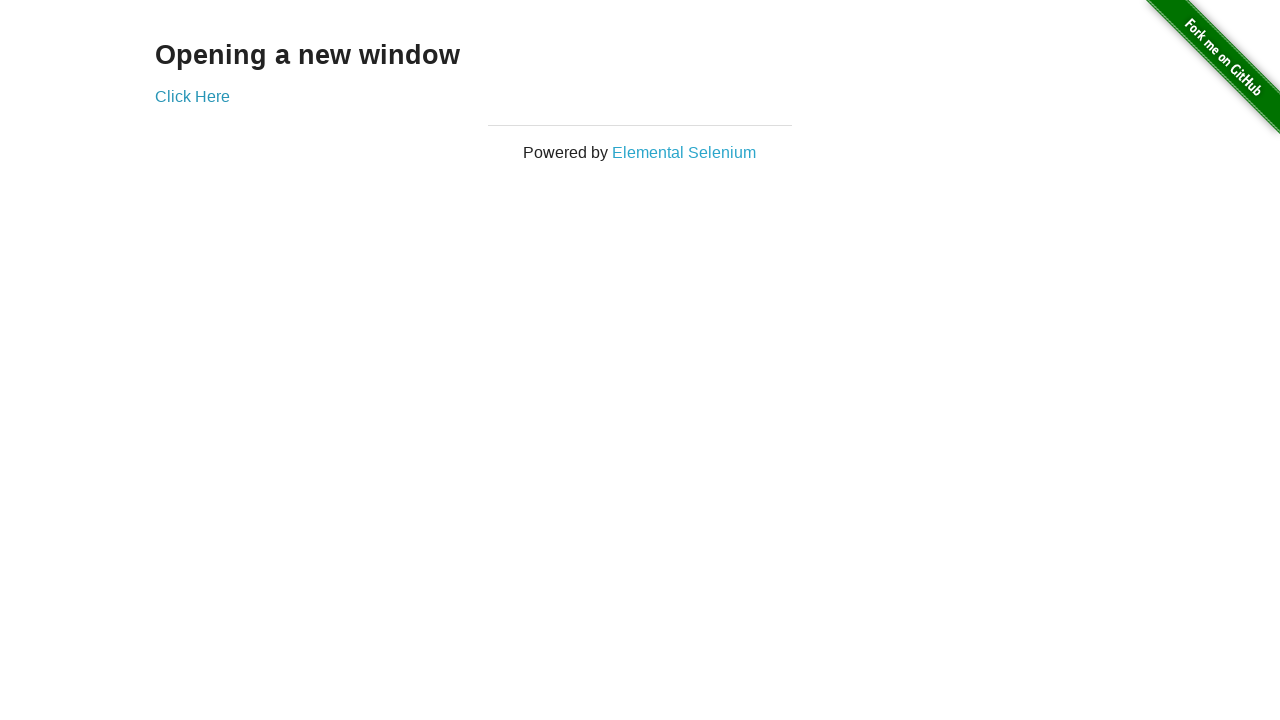

Closed the new window
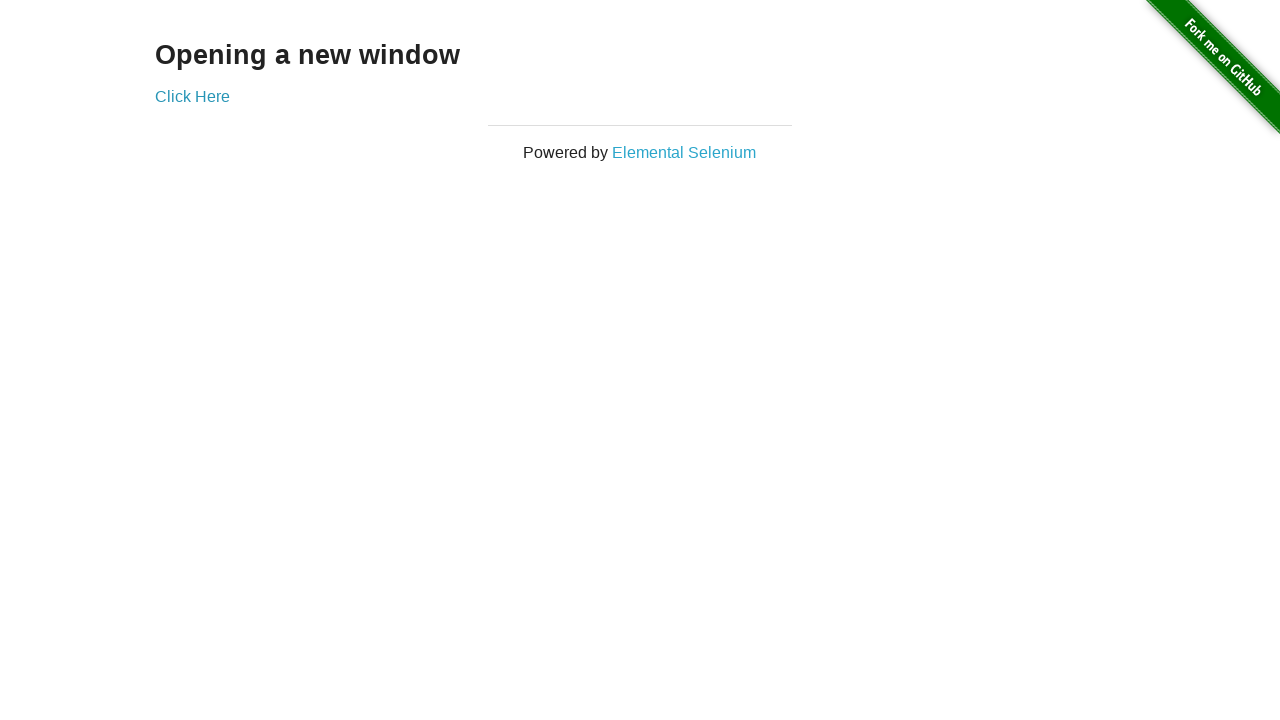

Retrieved text from original window: 'Opening a new window'
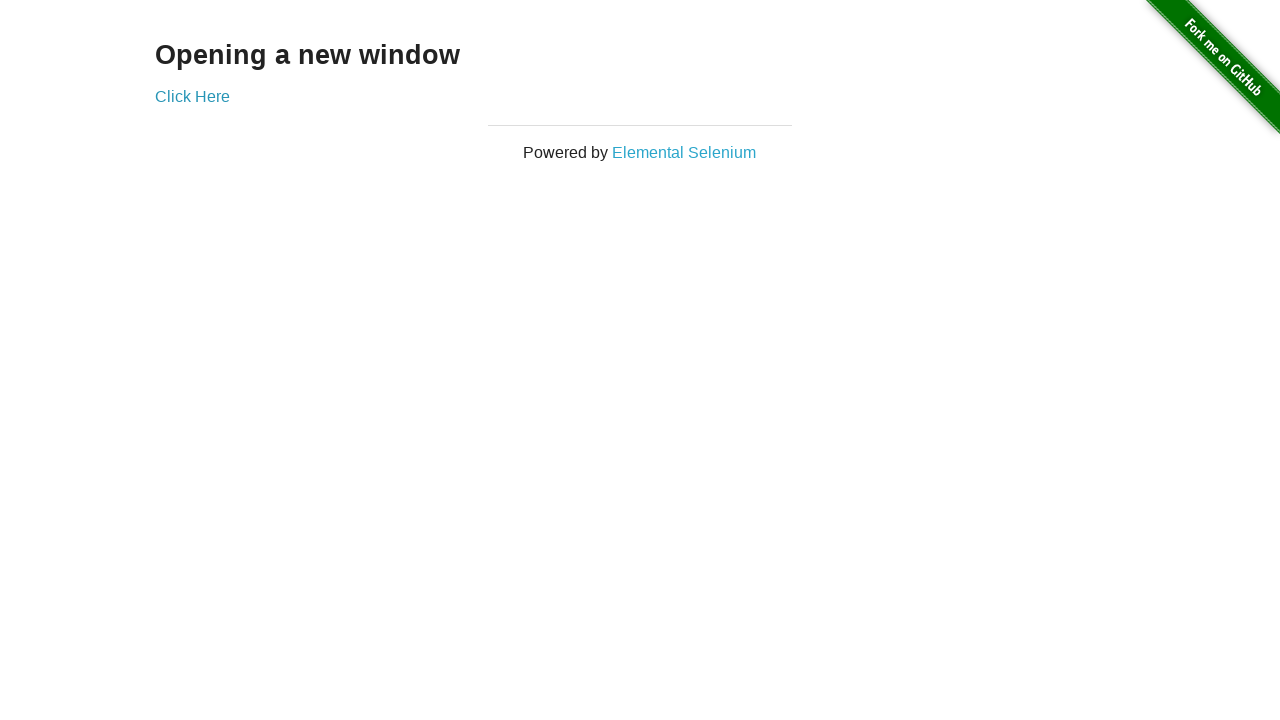

Verified original window text contains 'Opening'
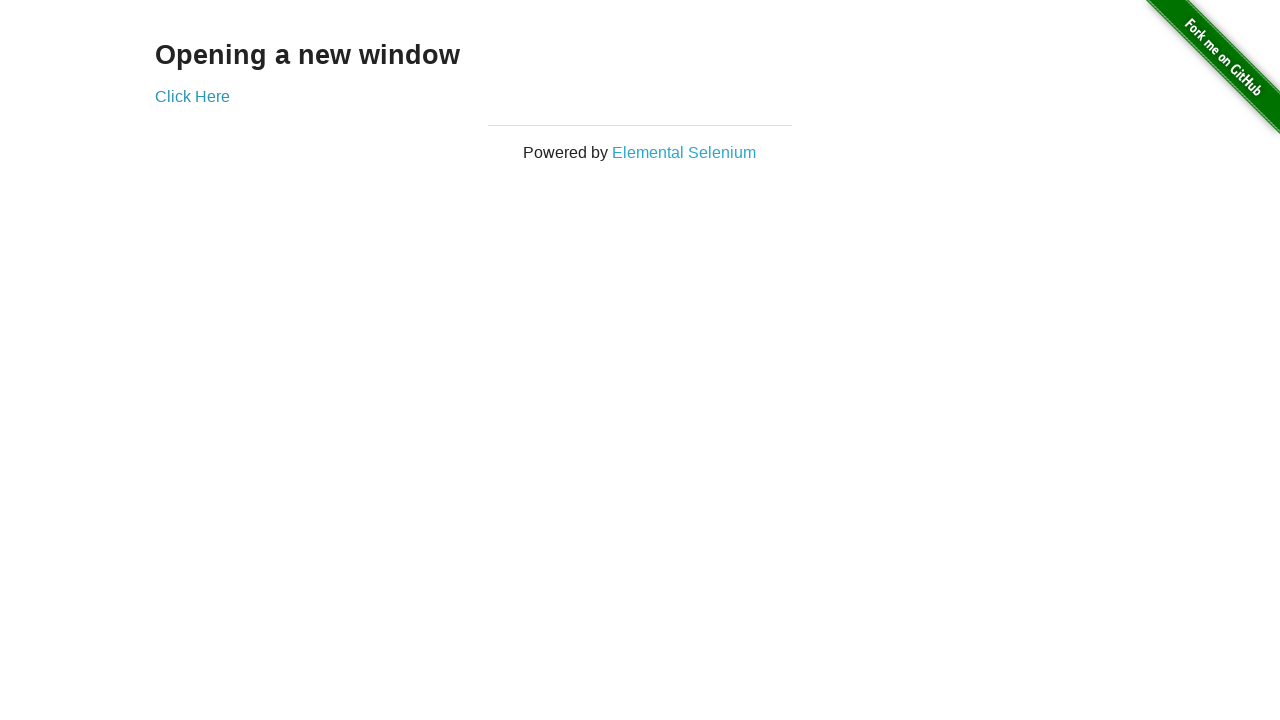

Scrolled up on the page
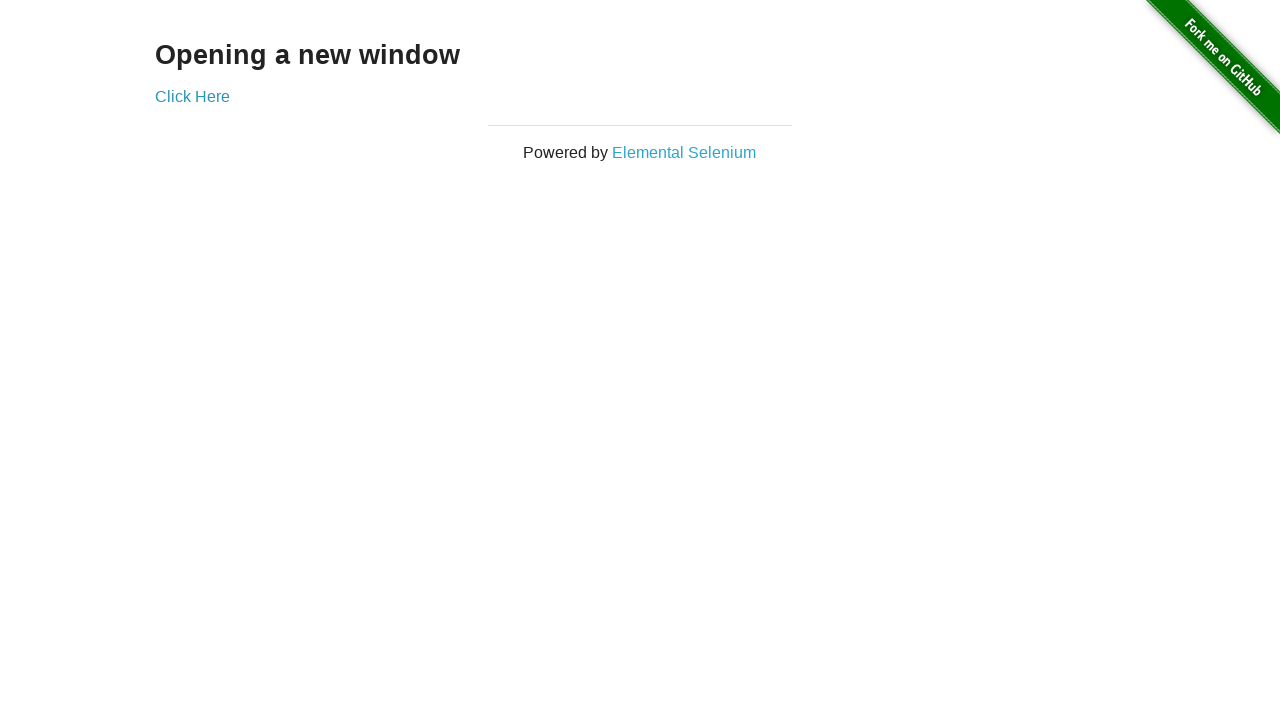

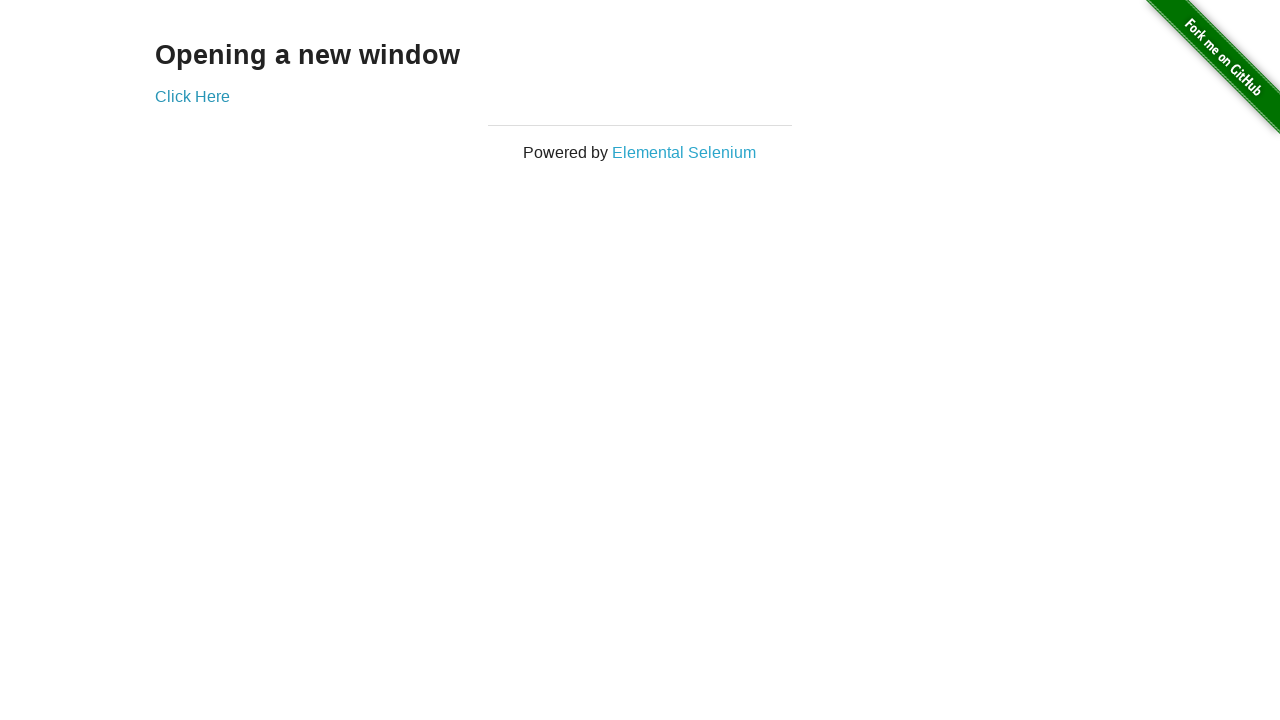